Clicks the reveal button, waits for the input to become visible, then types text into it

Starting URL: https://www.selenium.dev/selenium/web/dynamic.html

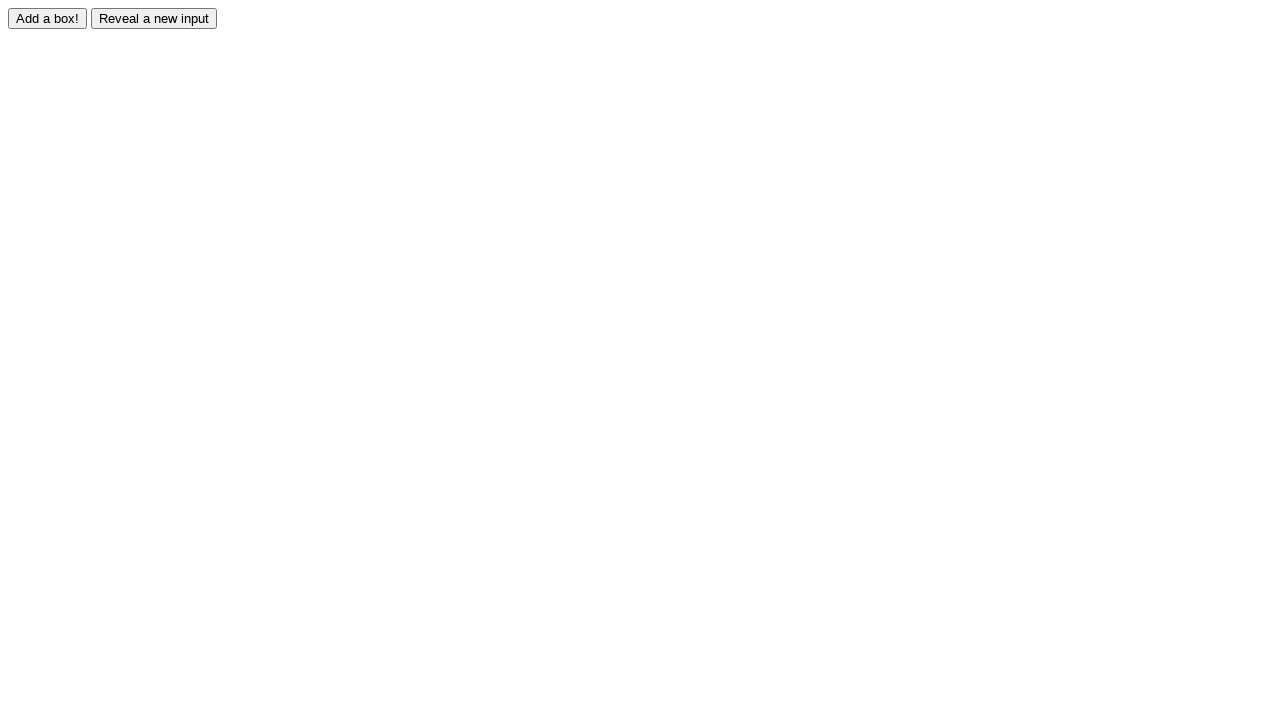

Navigated to dynamic.html test page
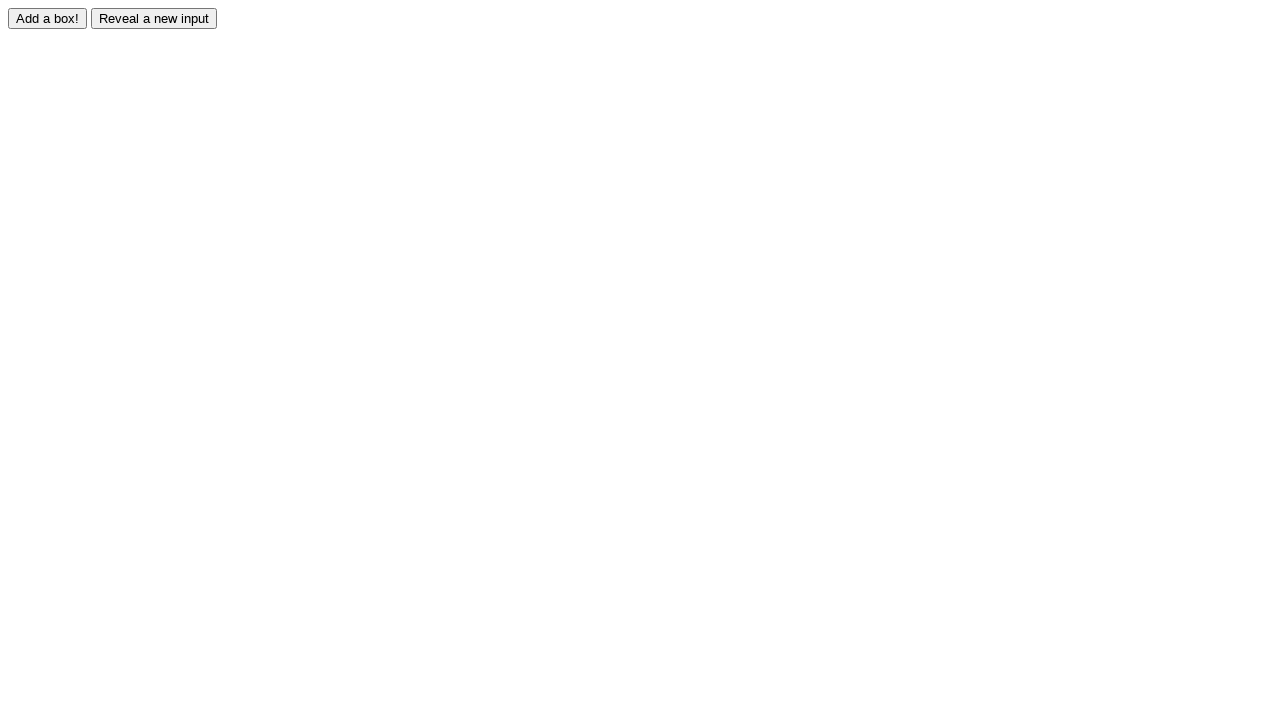

Clicked the reveal button at (154, 18) on #reveal
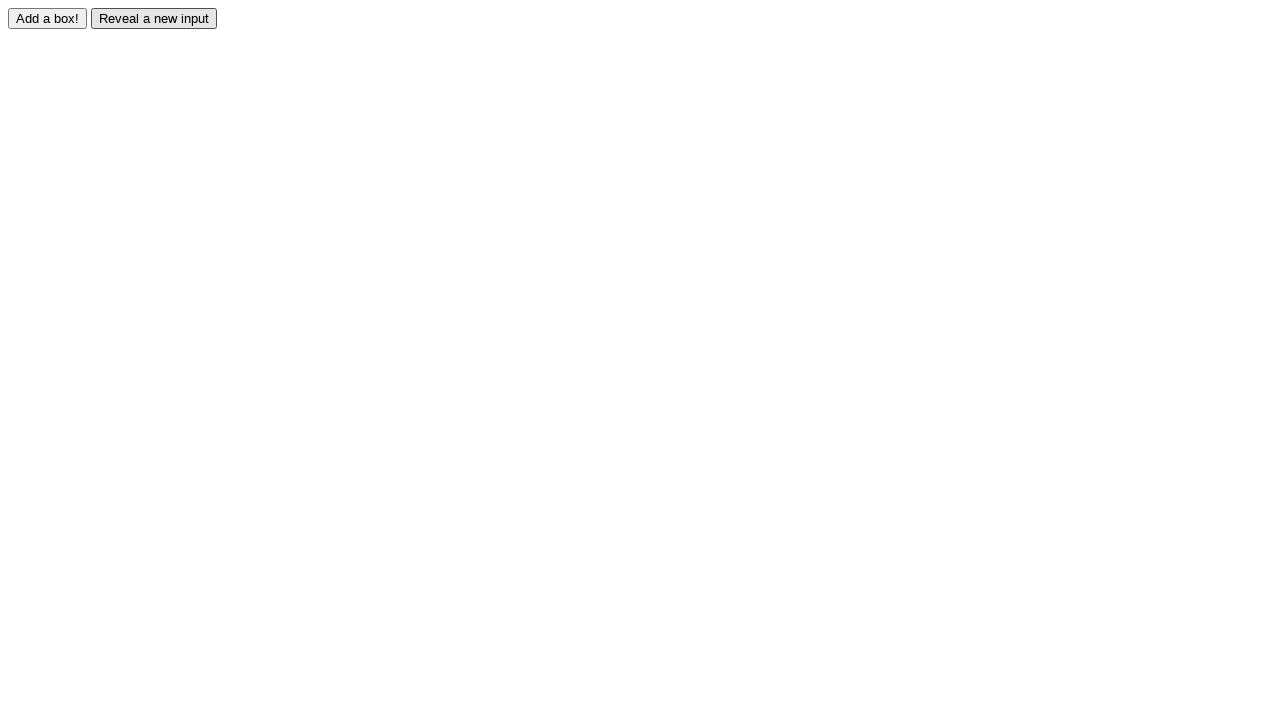

Input field became visible after reveal button click
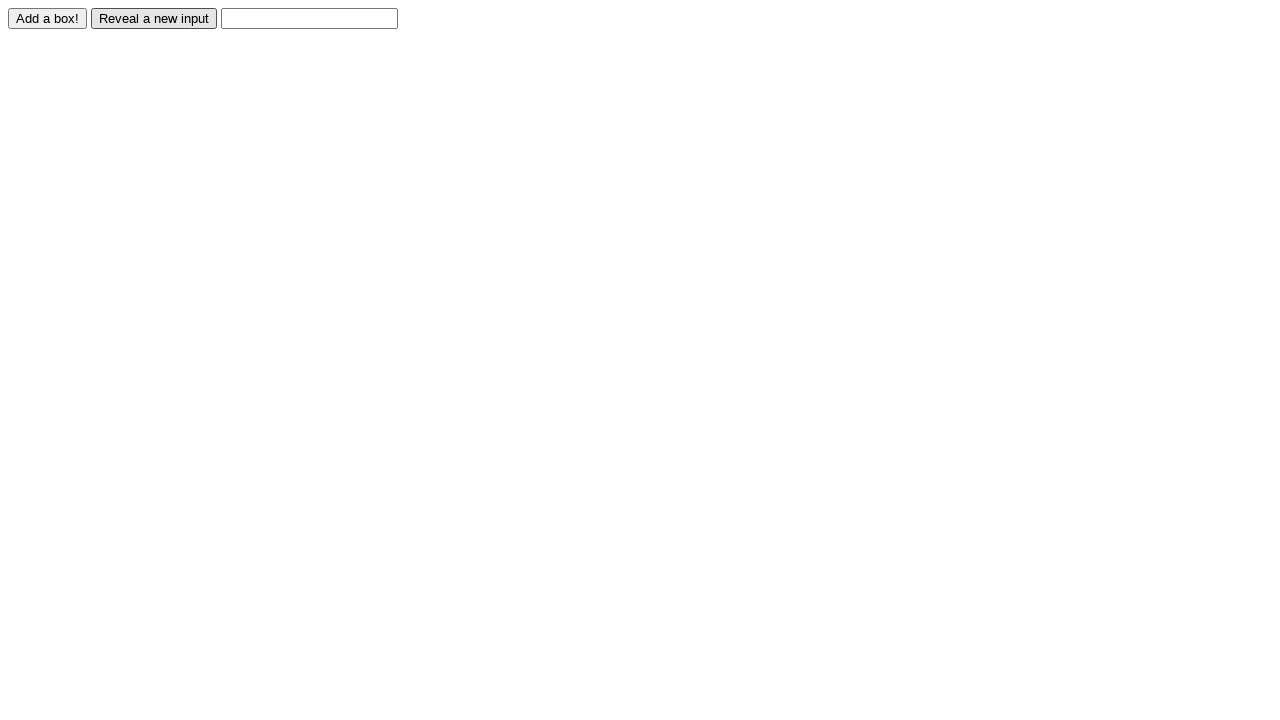

Typed 'Displayed' into the revealed input field on #revealed
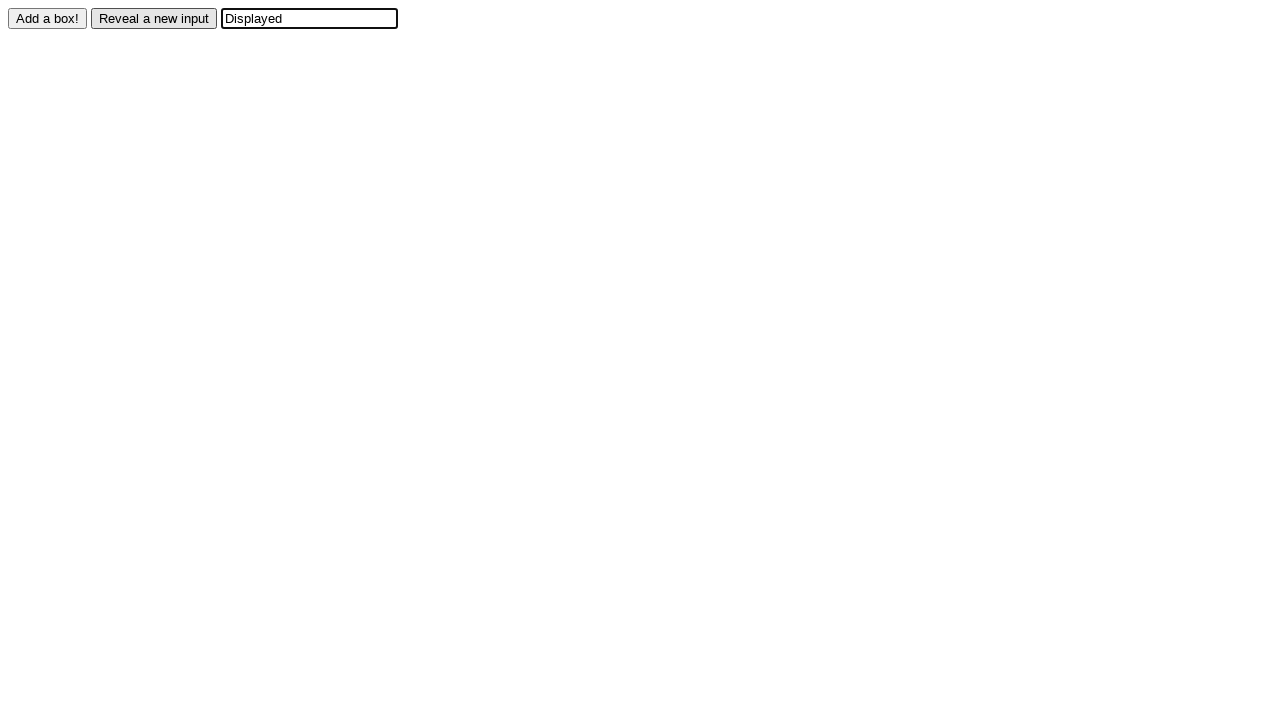

Verified that input field contains 'Displayed'
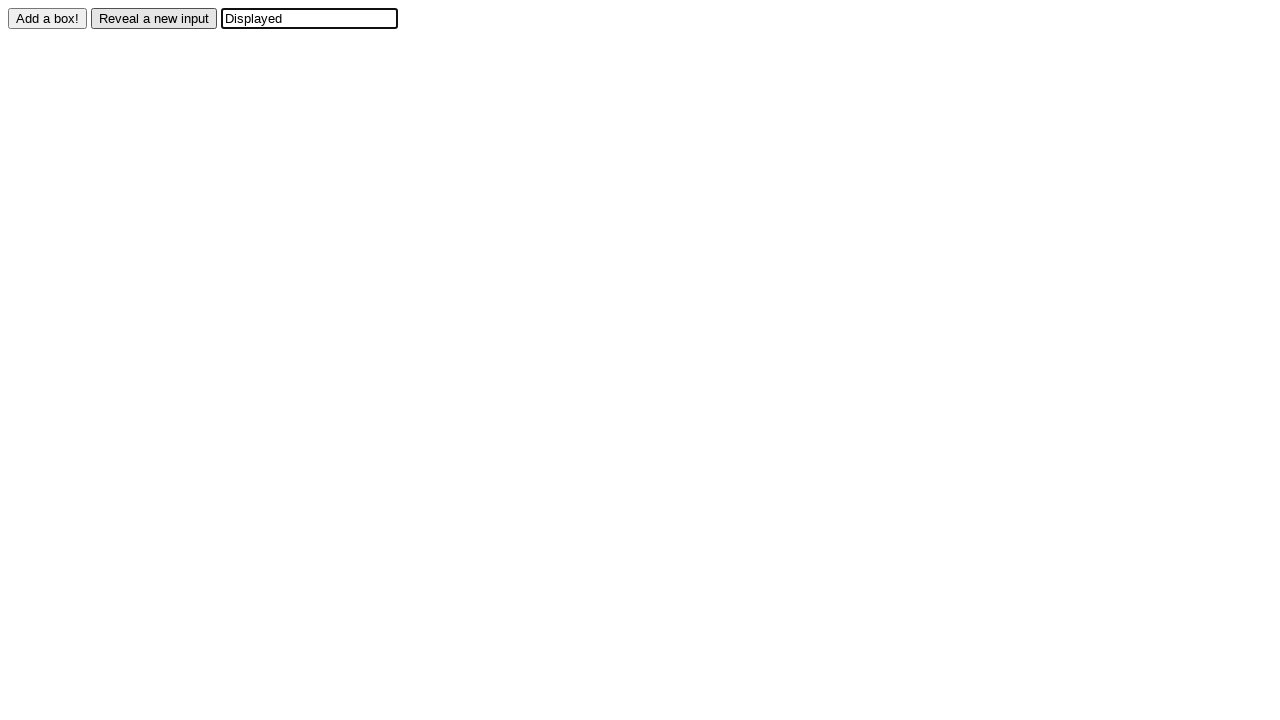

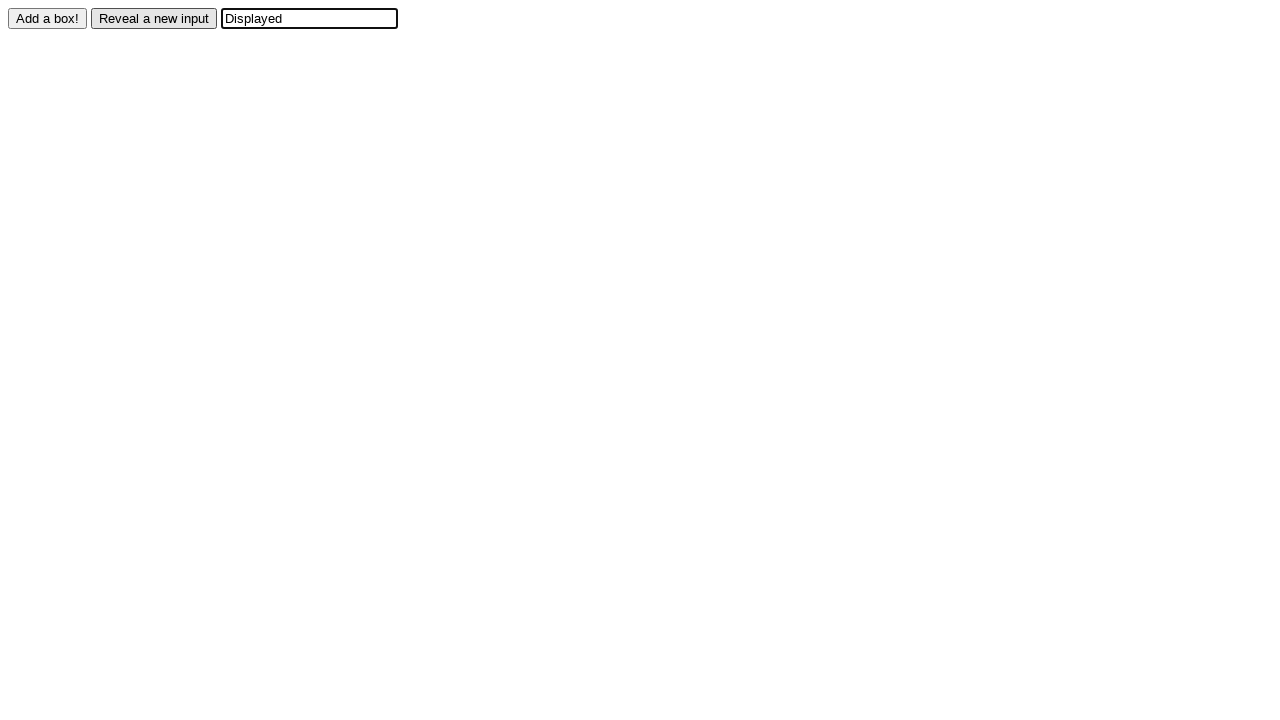